Tests checkbox functionality by clicking to select and deselect a checkbox, verifying its state changes correctly

Starting URL: https://rahulshettyacademy.com/AutomationPractice/

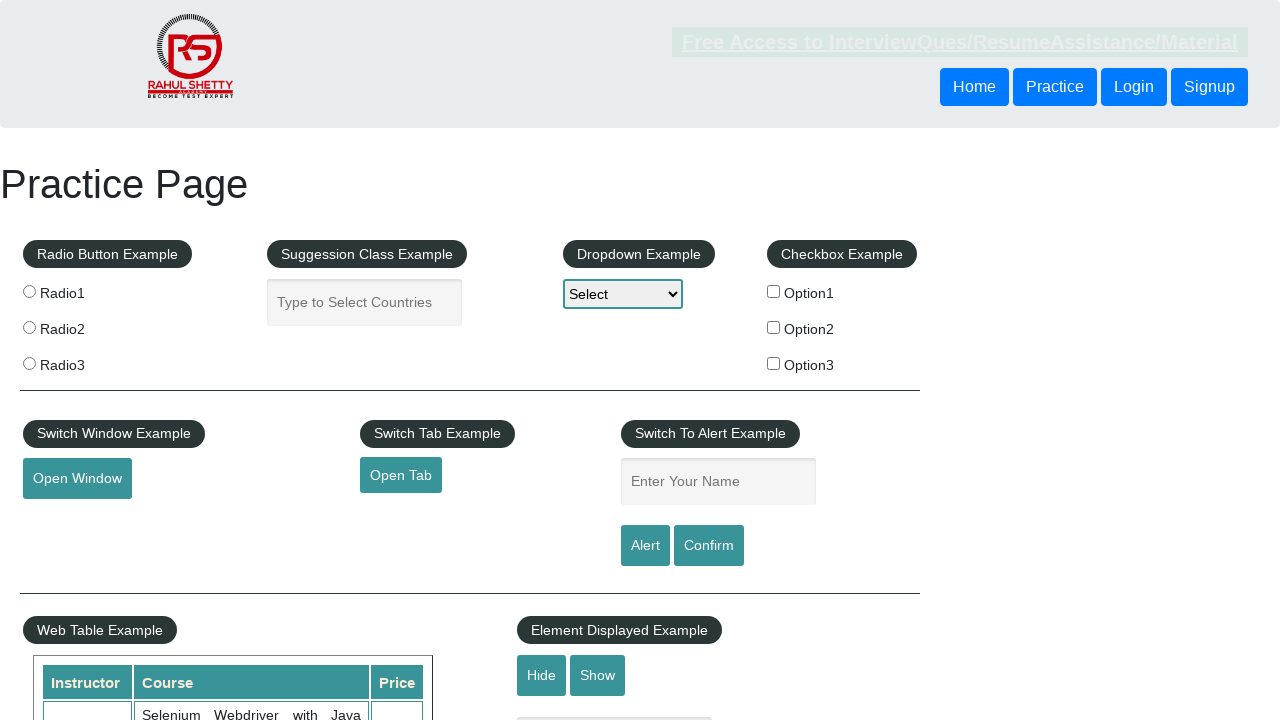

Clicked the first checkbox to select it at (774, 291) on (//input[@type='checkbox'])[1]
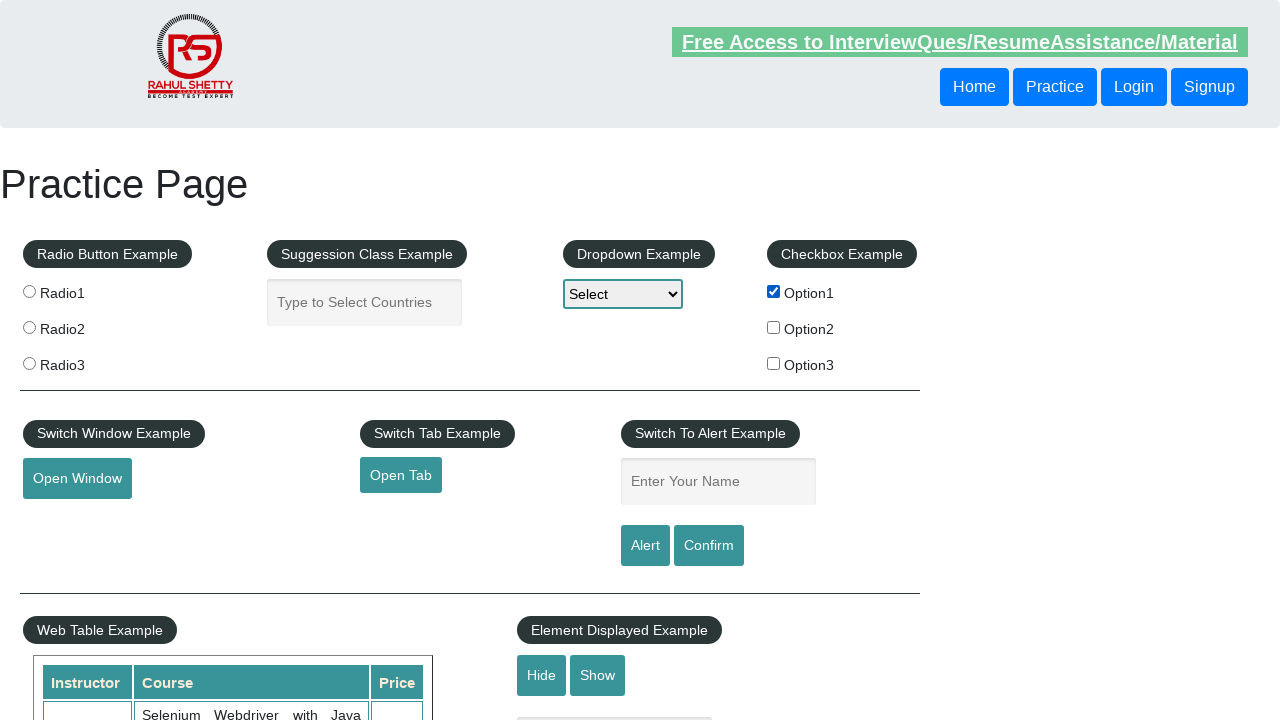

Verified that the first checkbox is selected
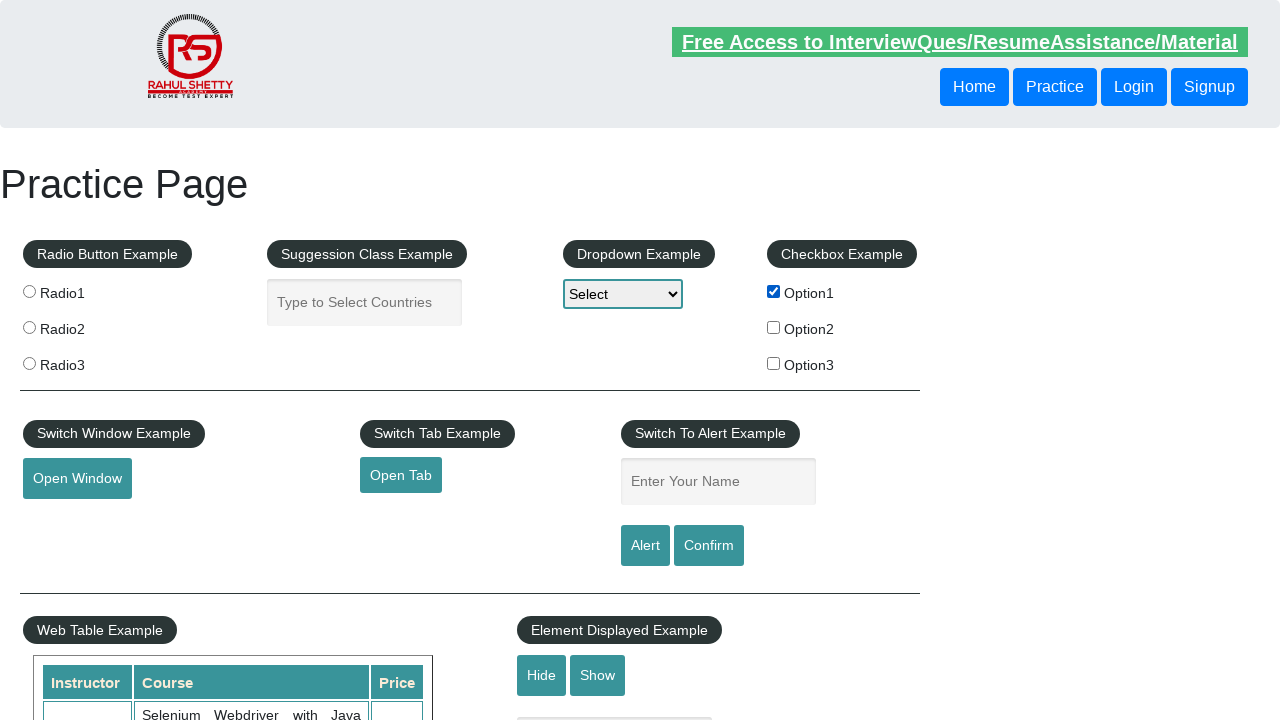

Clicked the first checkbox again to deselect it at (774, 291) on (//input[@type='checkbox'])[1]
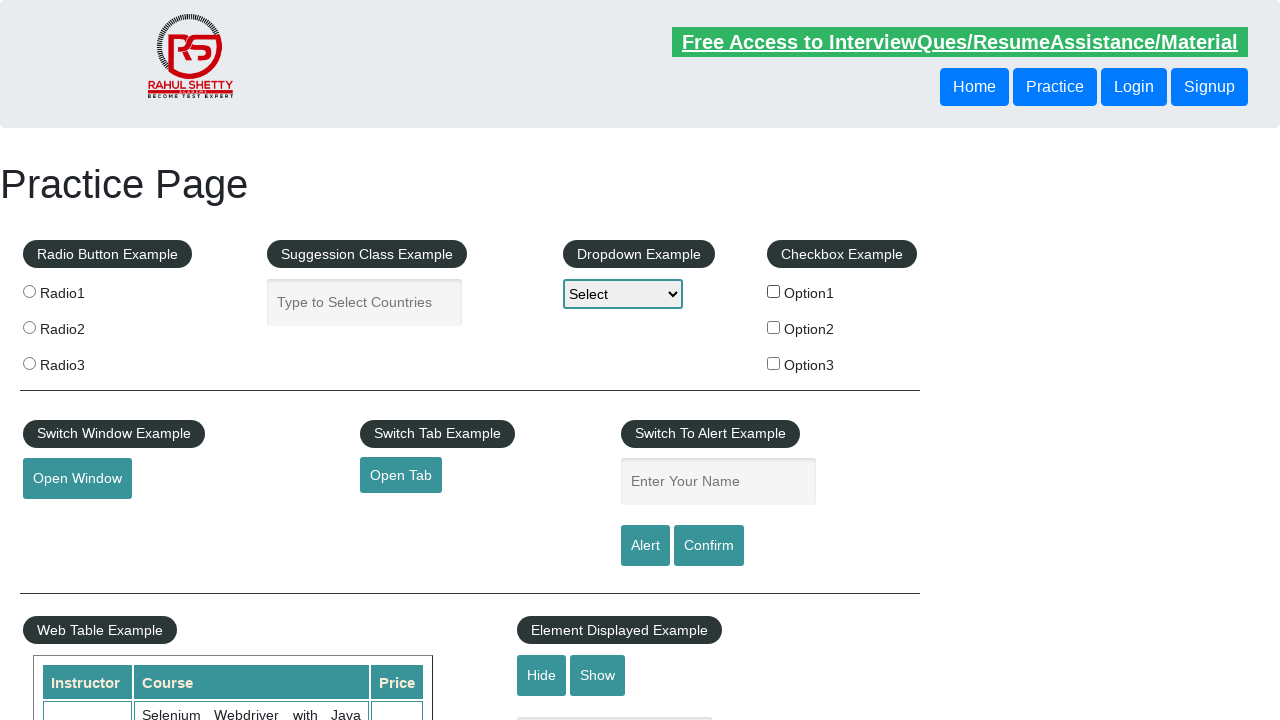

Verified that the first checkbox is no longer selected
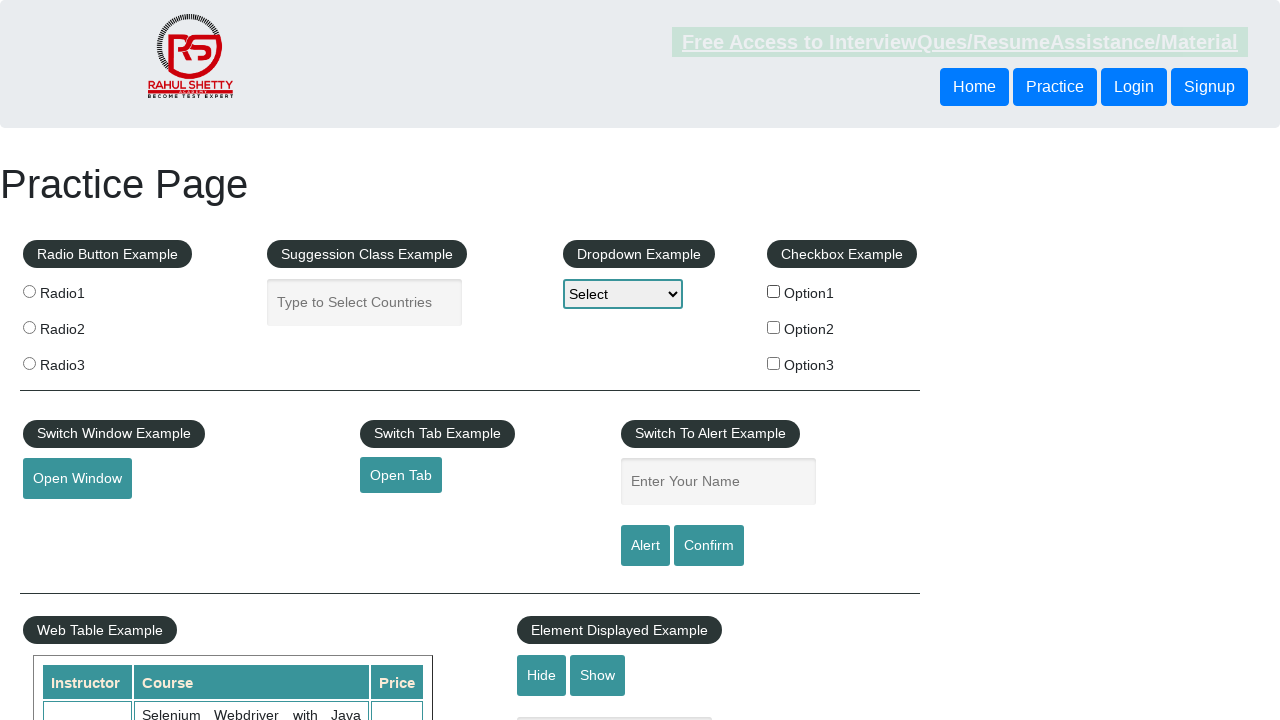

Counted total checkboxes on page: 3
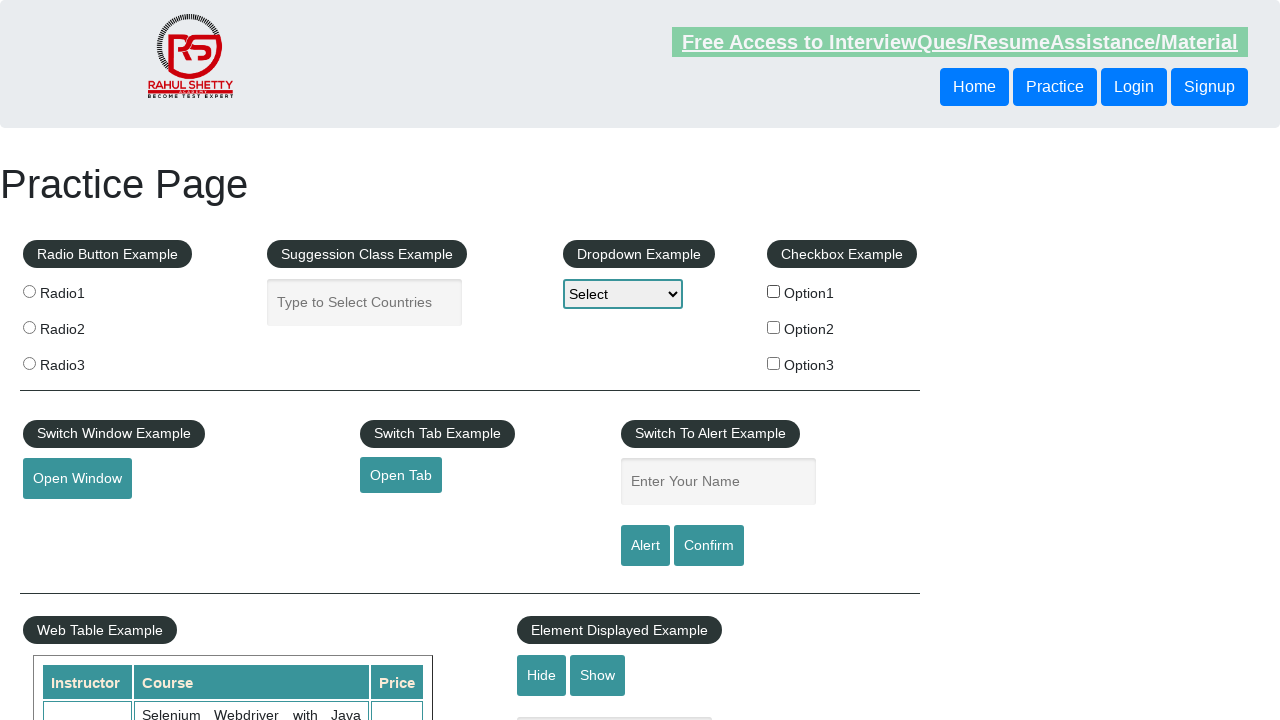

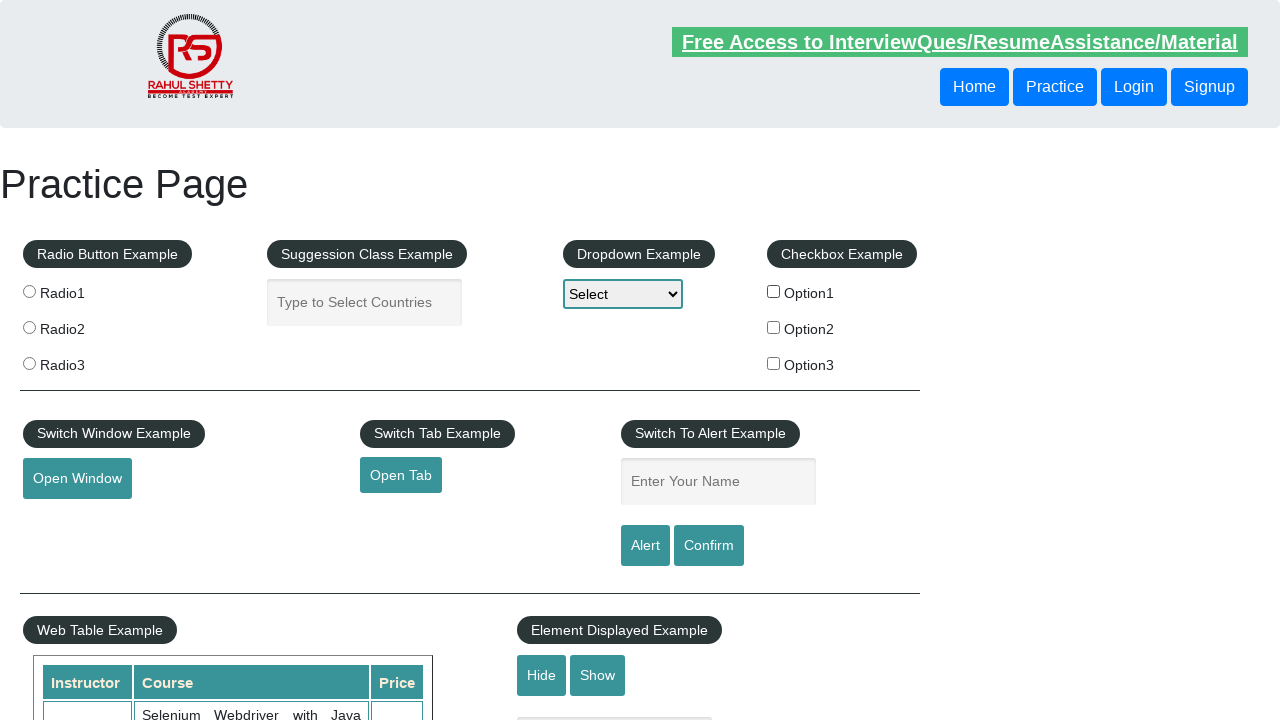